Tests drag and drop functionality on jQuery UI demo page by dragging an element and dropping it onto a target area

Starting URL: http://www.jqueryui.com/

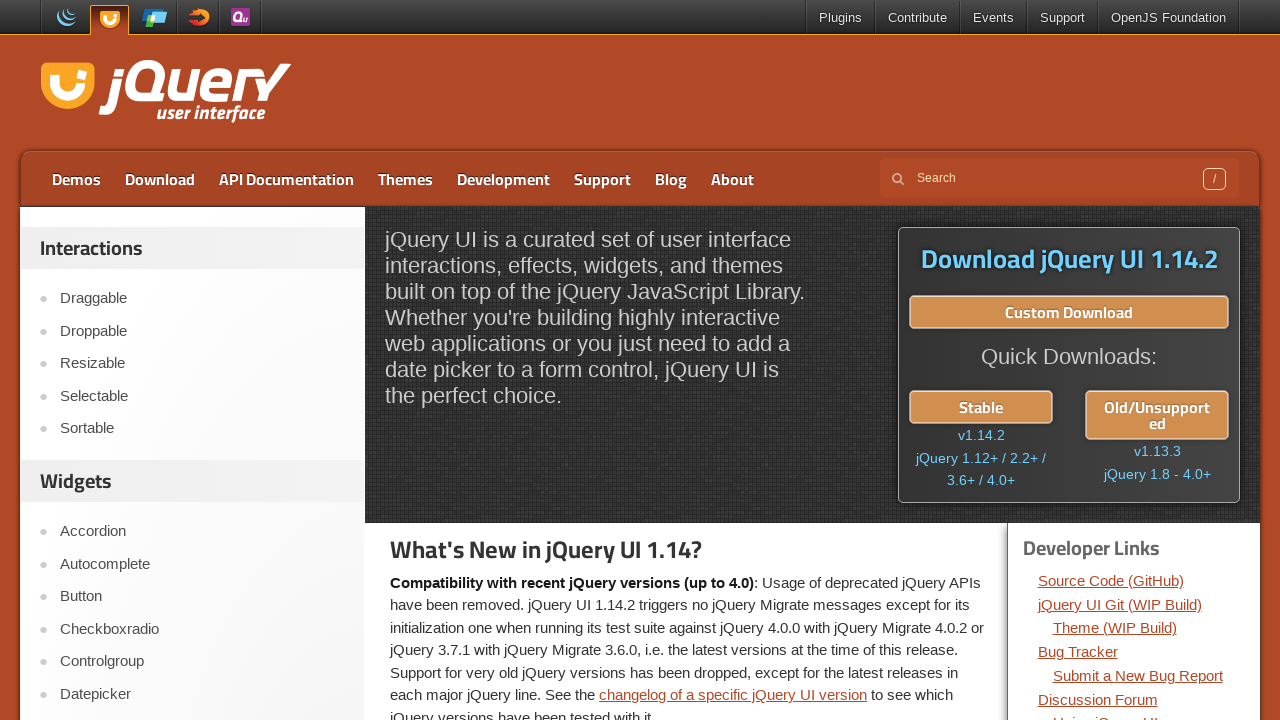

Clicked on Droppable menu item in sidebar at (202, 331) on xpath=//aside[1]/ul/li[2]/a
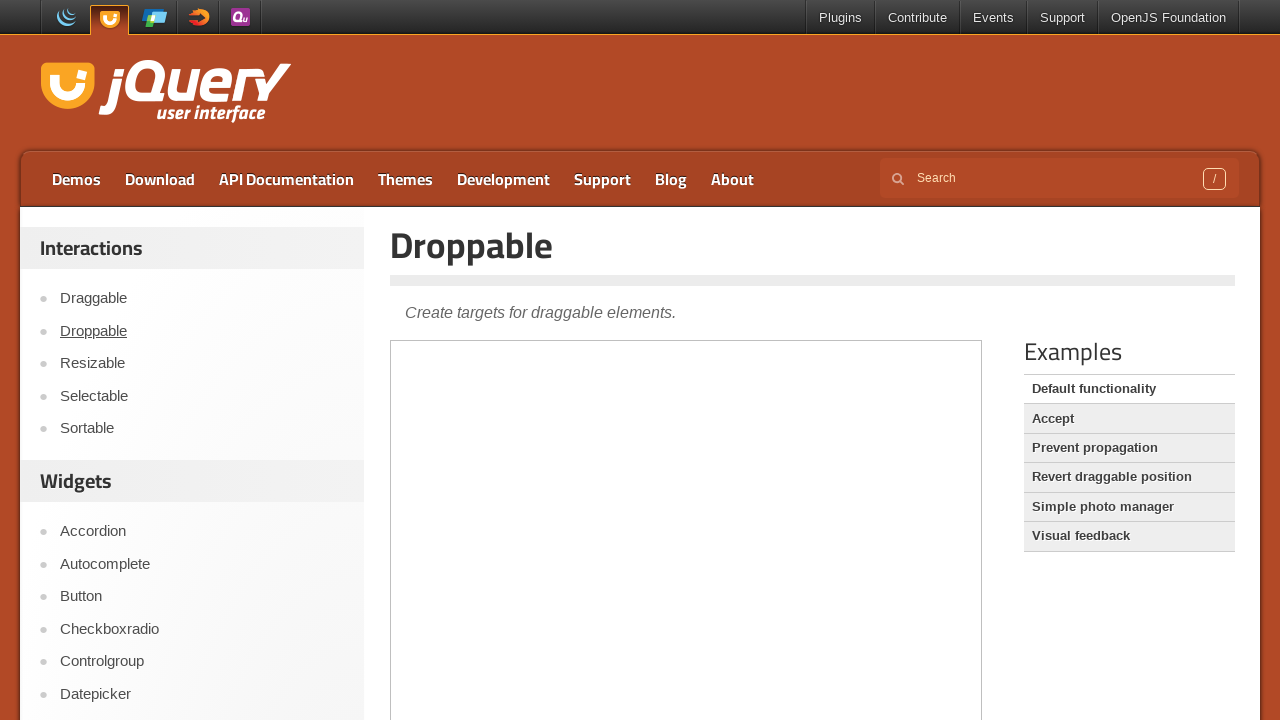

Demo iframe loaded
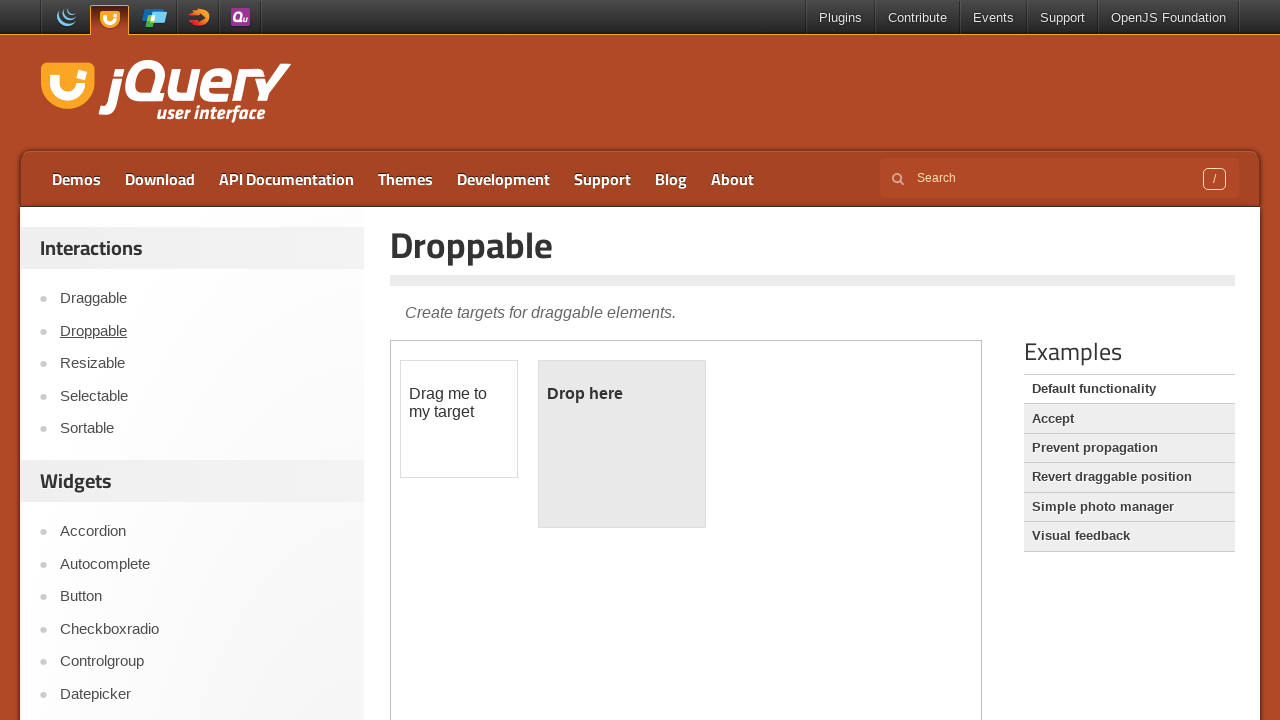

Located first iframe on page
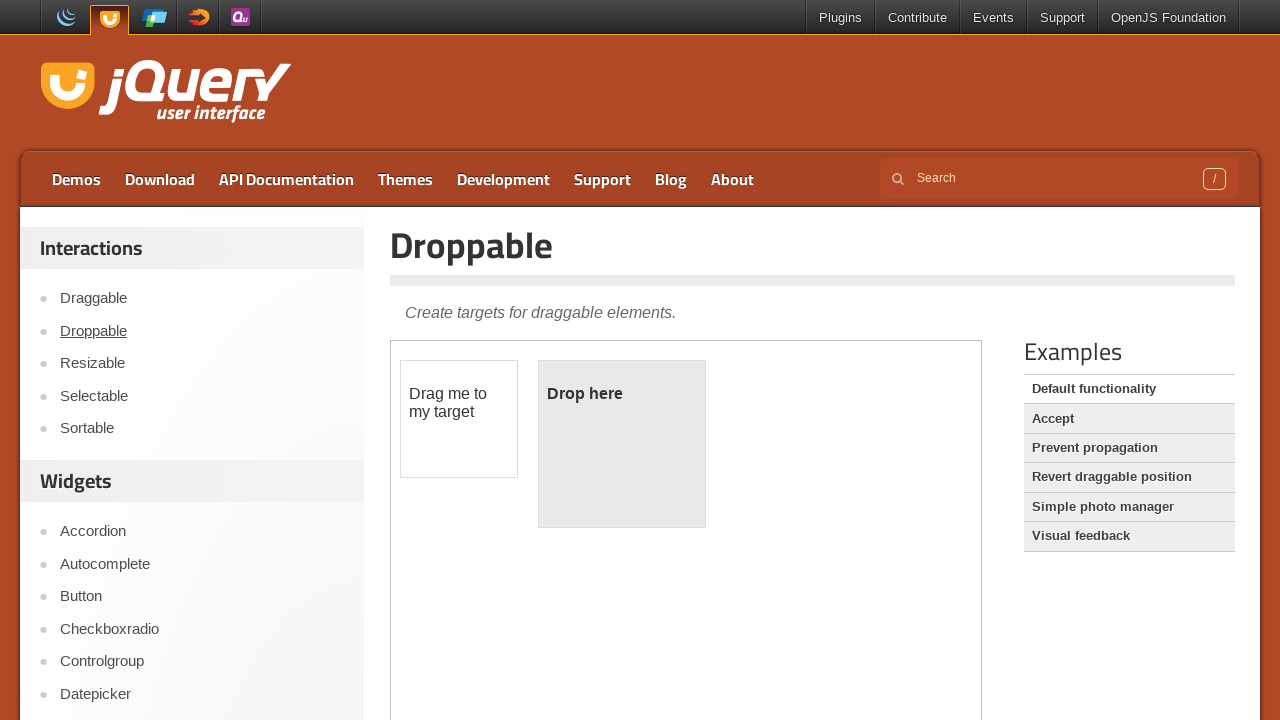

Located draggable element with id 'draggable'
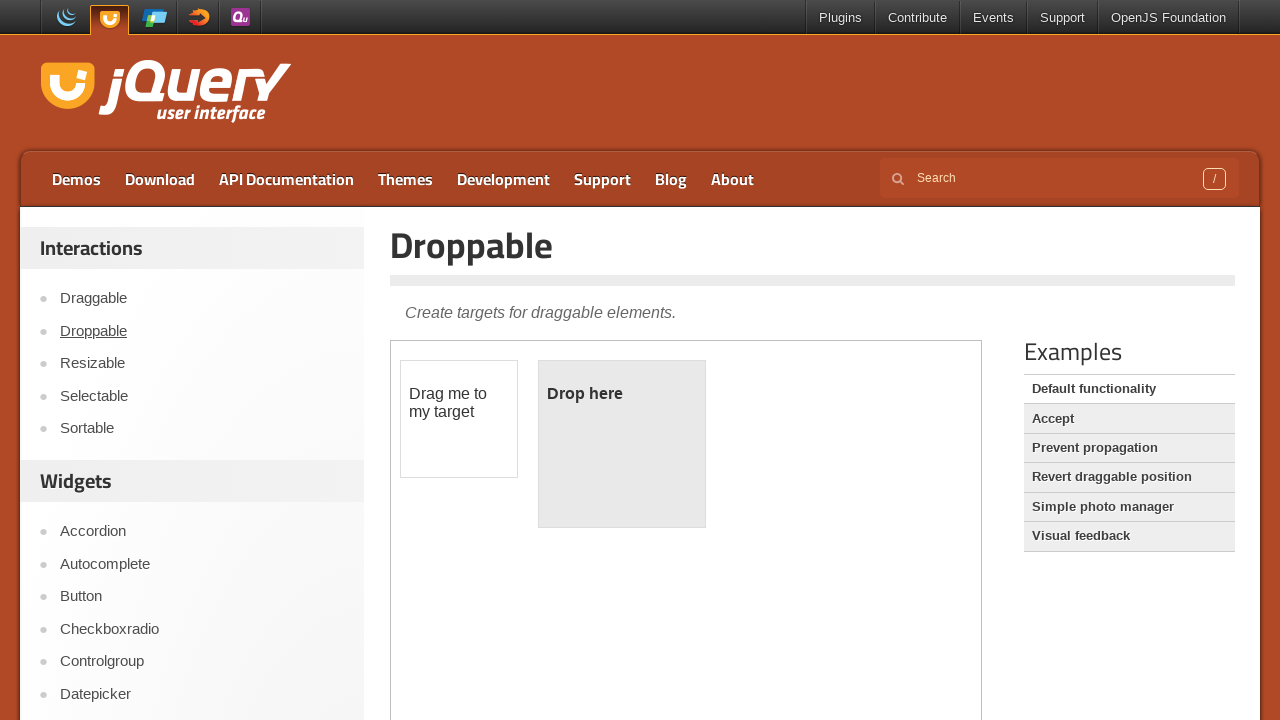

Located droppable element with id 'droppable'
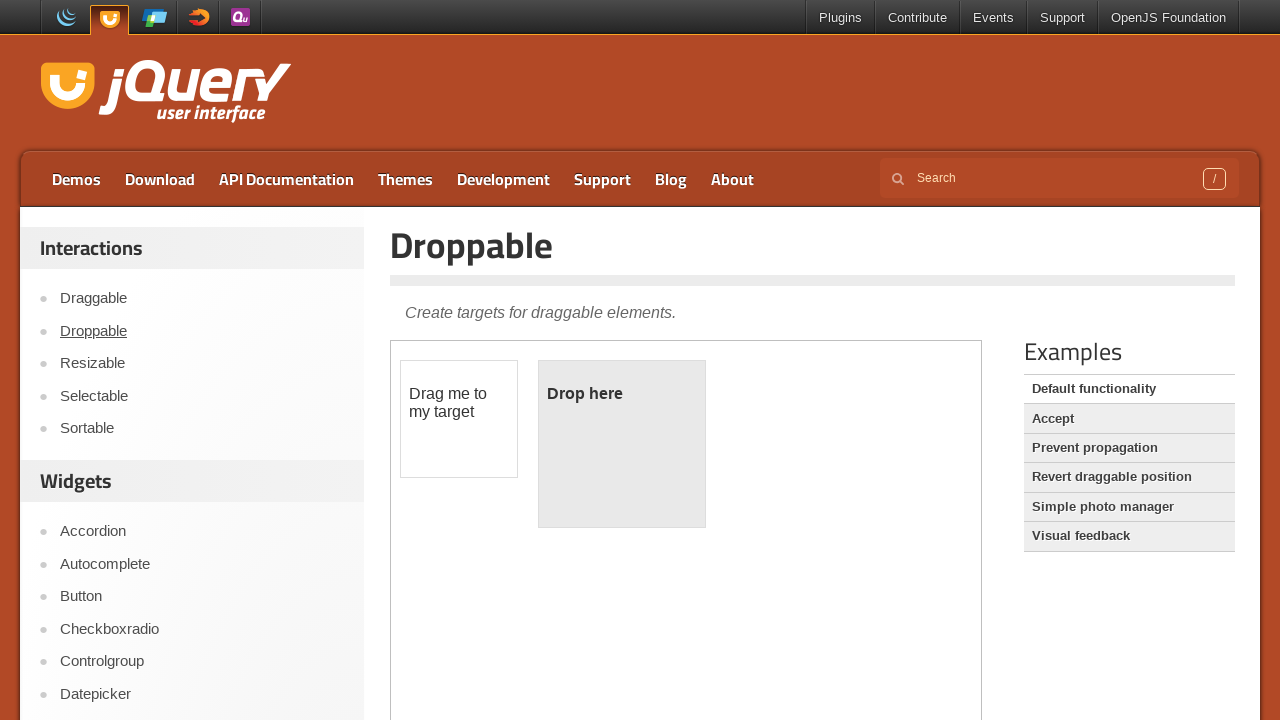

Dragged draggable element onto droppable target area at (622, 444)
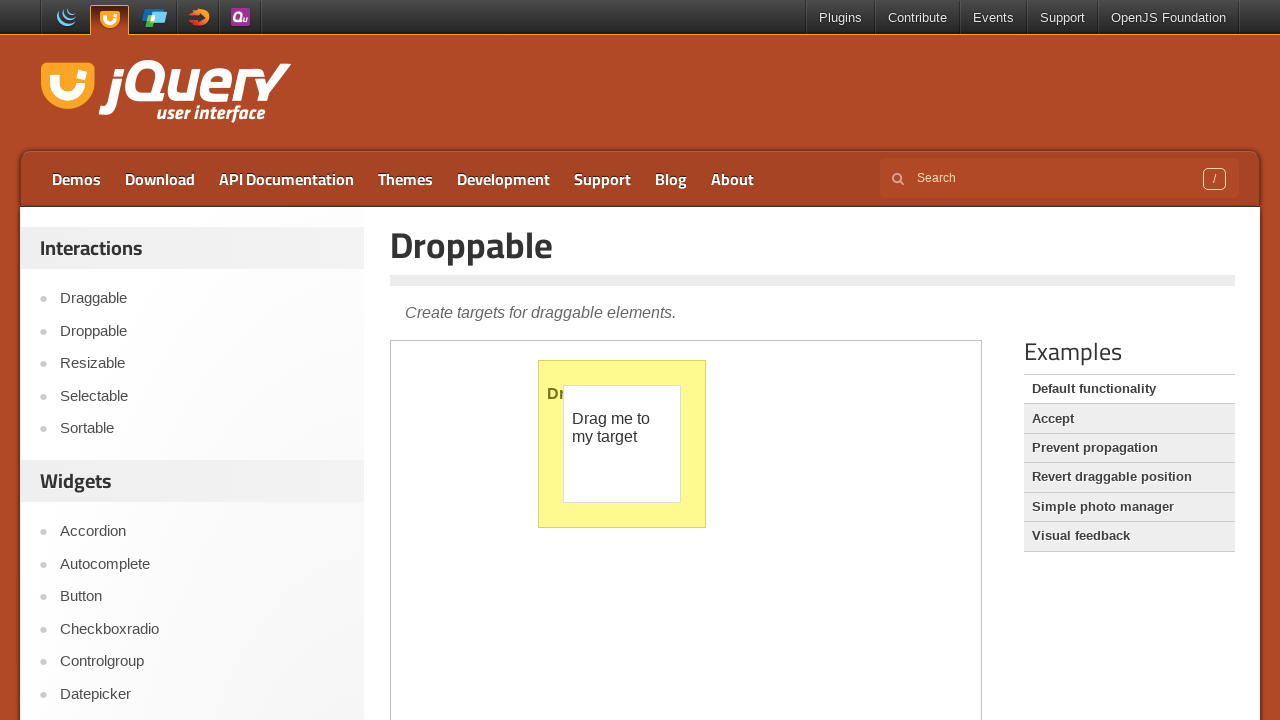

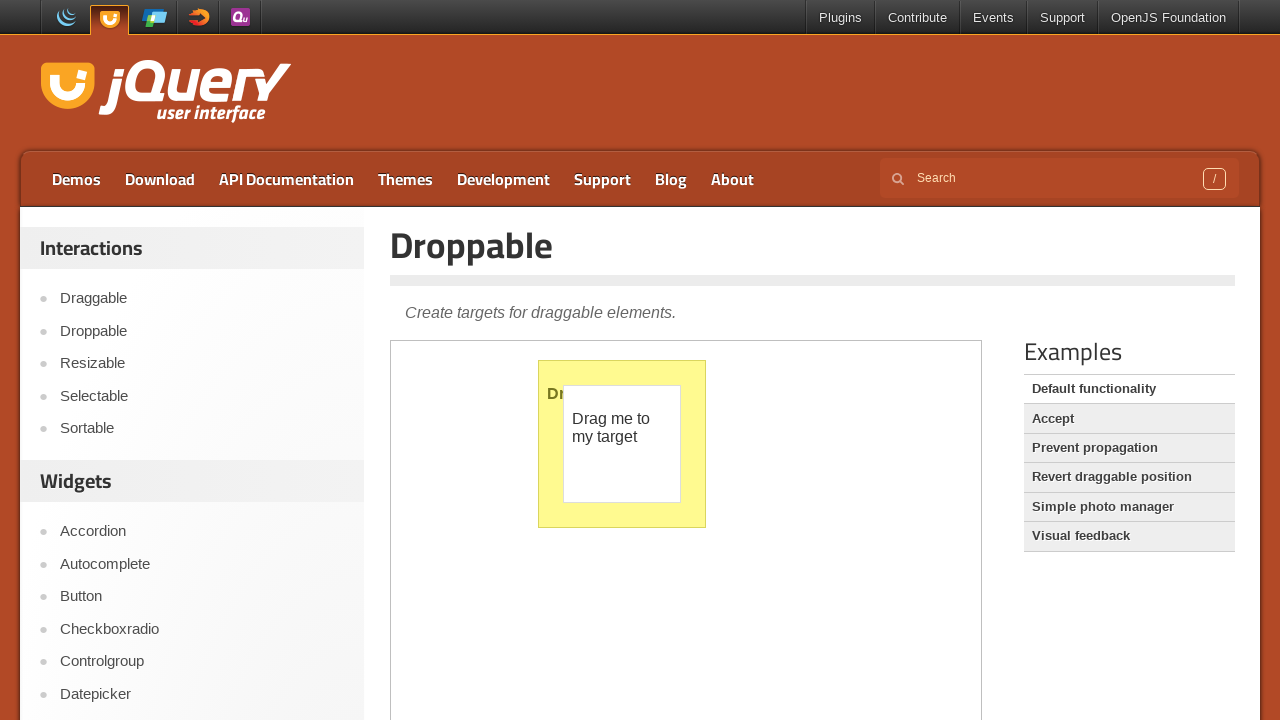